Opens all footer links in new tabs by simulating keyboard shortcuts, then switches between tabs to verify they opened correctly

Starting URL: https://www.rahulshettyacademy.com/AutomationPractice/#

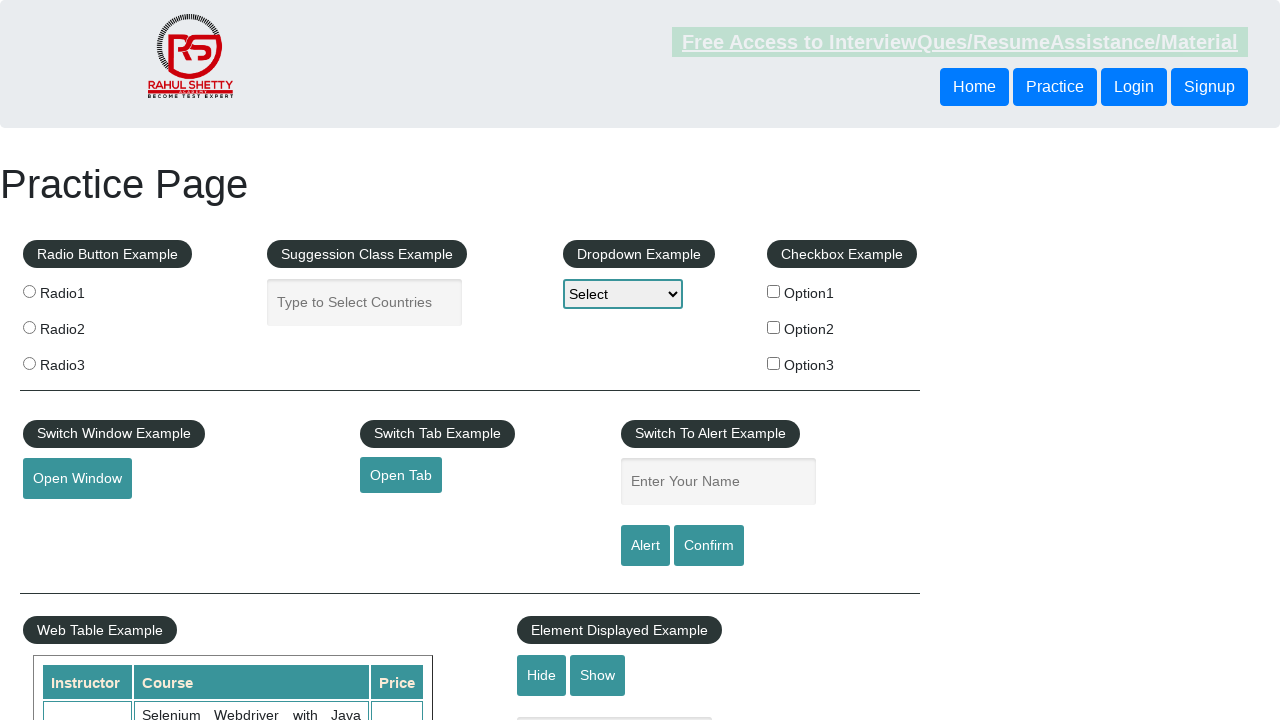

Located all footer links in the first list
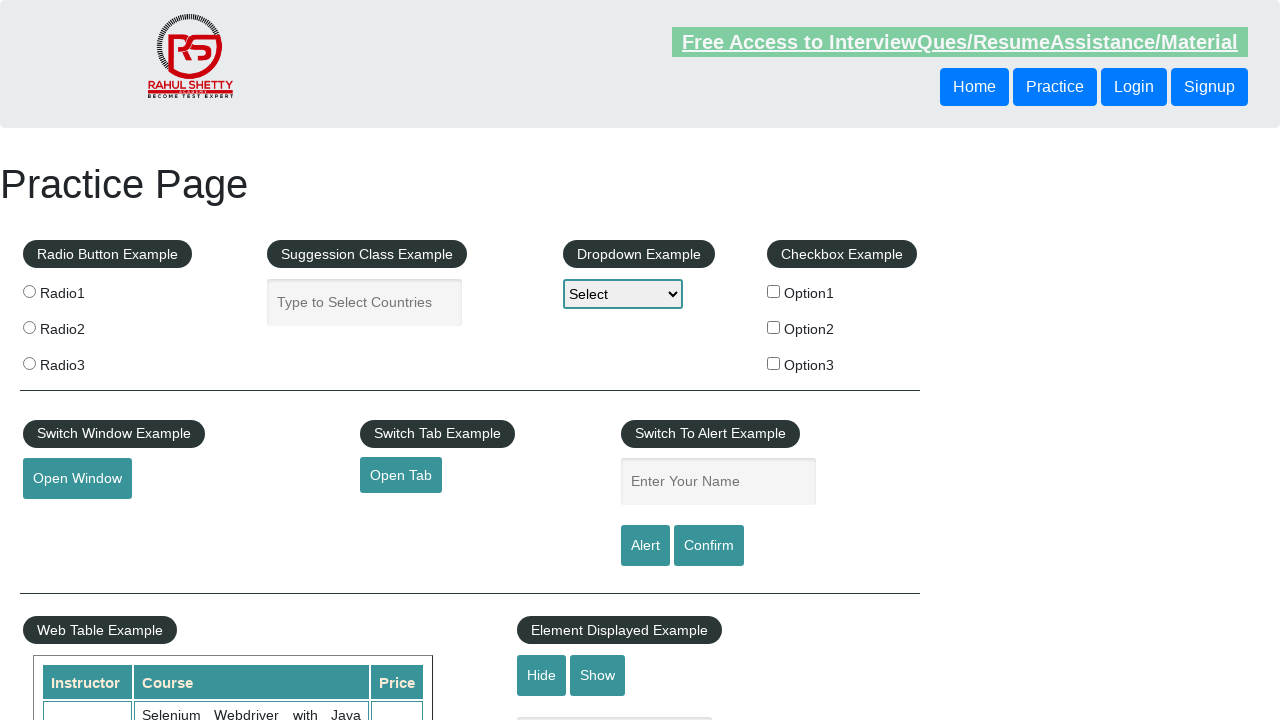

Stored reference to original page
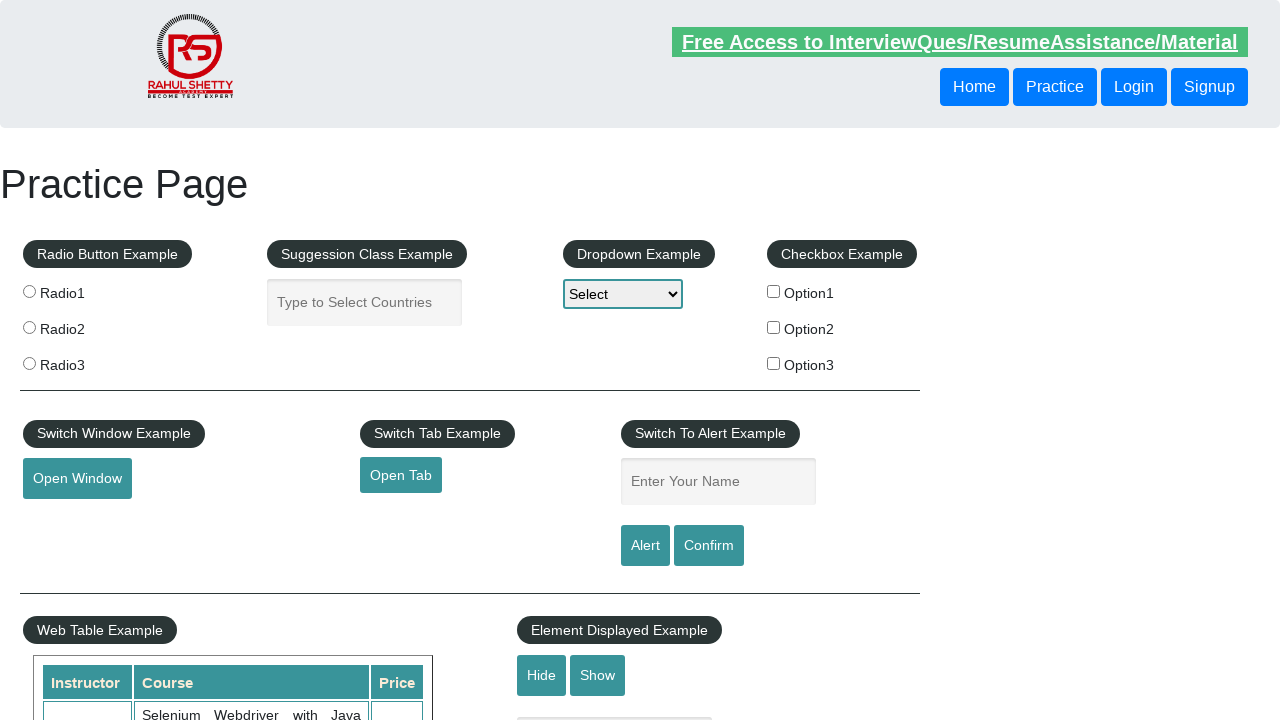

Opened footer link in new tab using Ctrl/Cmd+click at (68, 520) on xpath=//div[@id='gf-BIG']/descendant::ul[1]/li/child::a >> nth=0
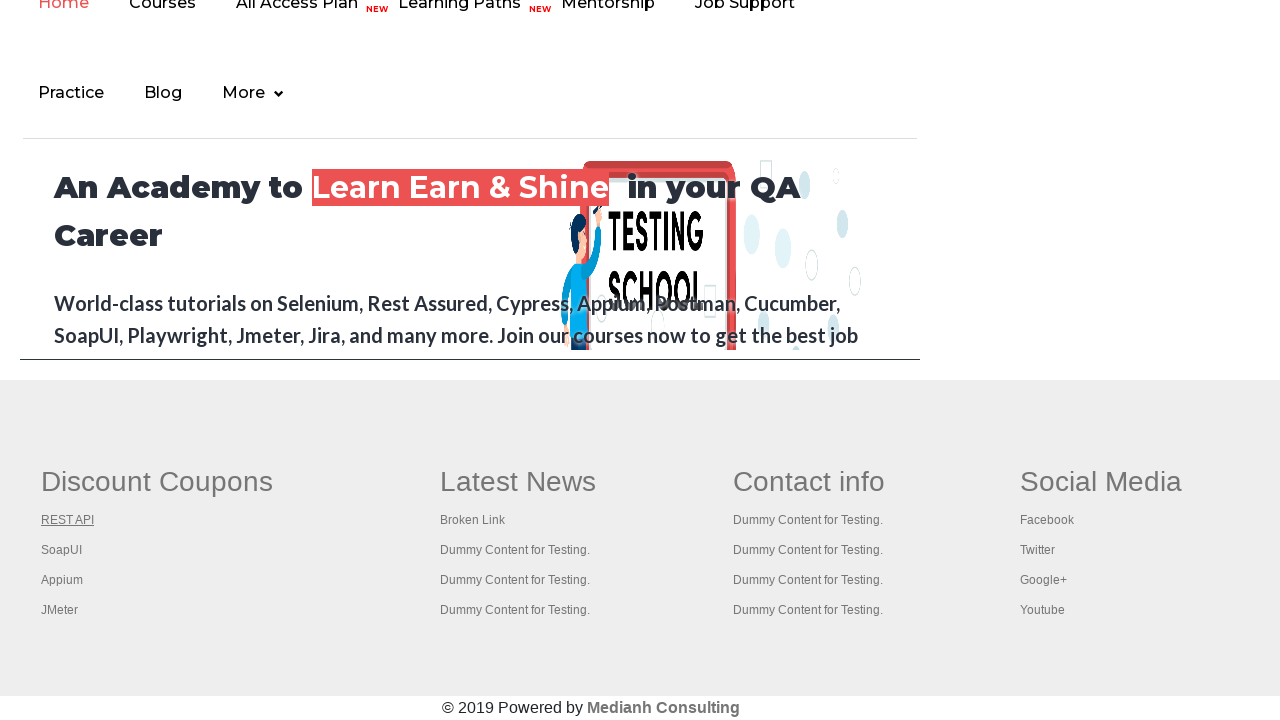

Opened footer link in new tab using Ctrl/Cmd+click at (62, 550) on xpath=//div[@id='gf-BIG']/descendant::ul[1]/li/child::a >> nth=1
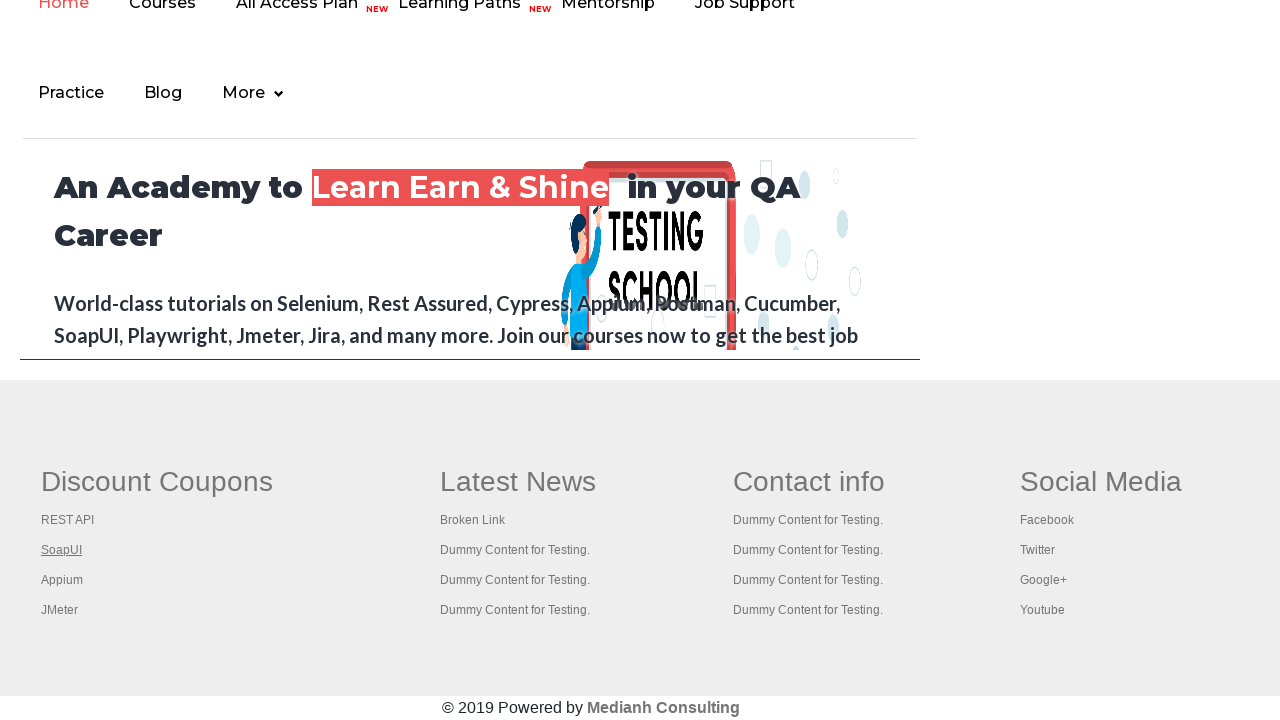

Opened footer link in new tab using Ctrl/Cmd+click at (62, 580) on xpath=//div[@id='gf-BIG']/descendant::ul[1]/li/child::a >> nth=2
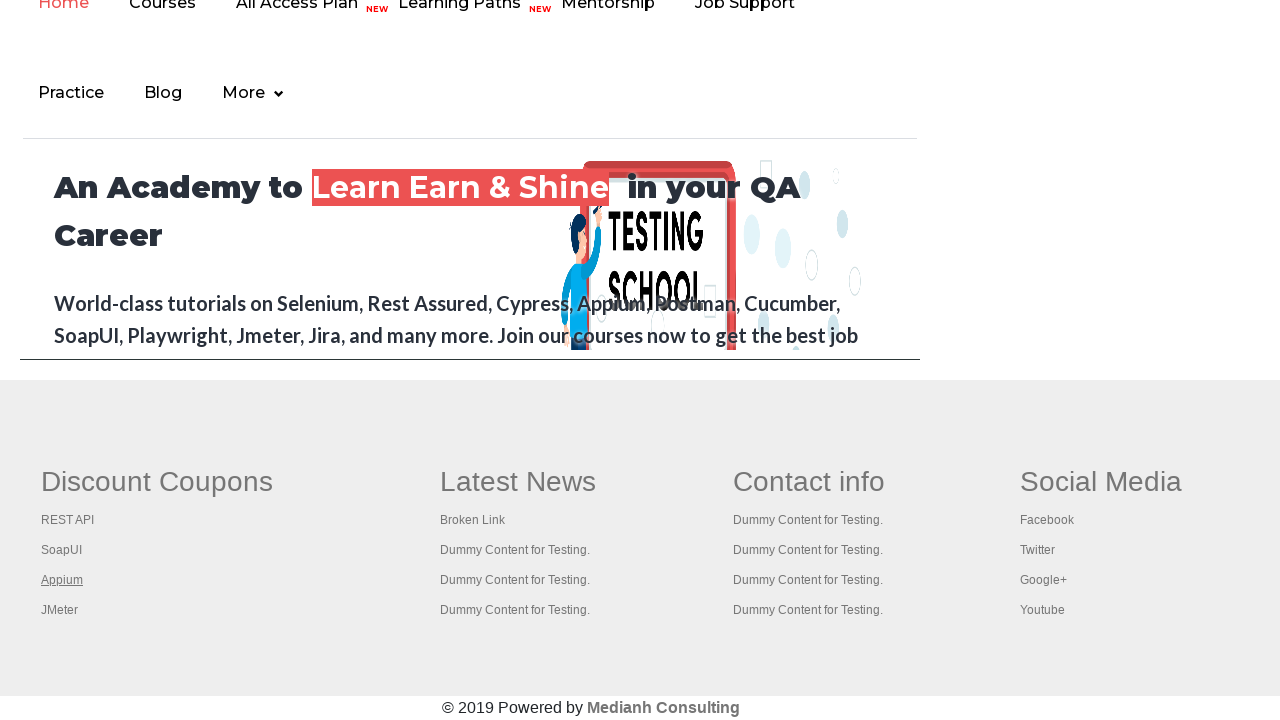

Opened footer link in new tab using Ctrl/Cmd+click at (60, 610) on xpath=//div[@id='gf-BIG']/descendant::ul[1]/li/child::a >> nth=3
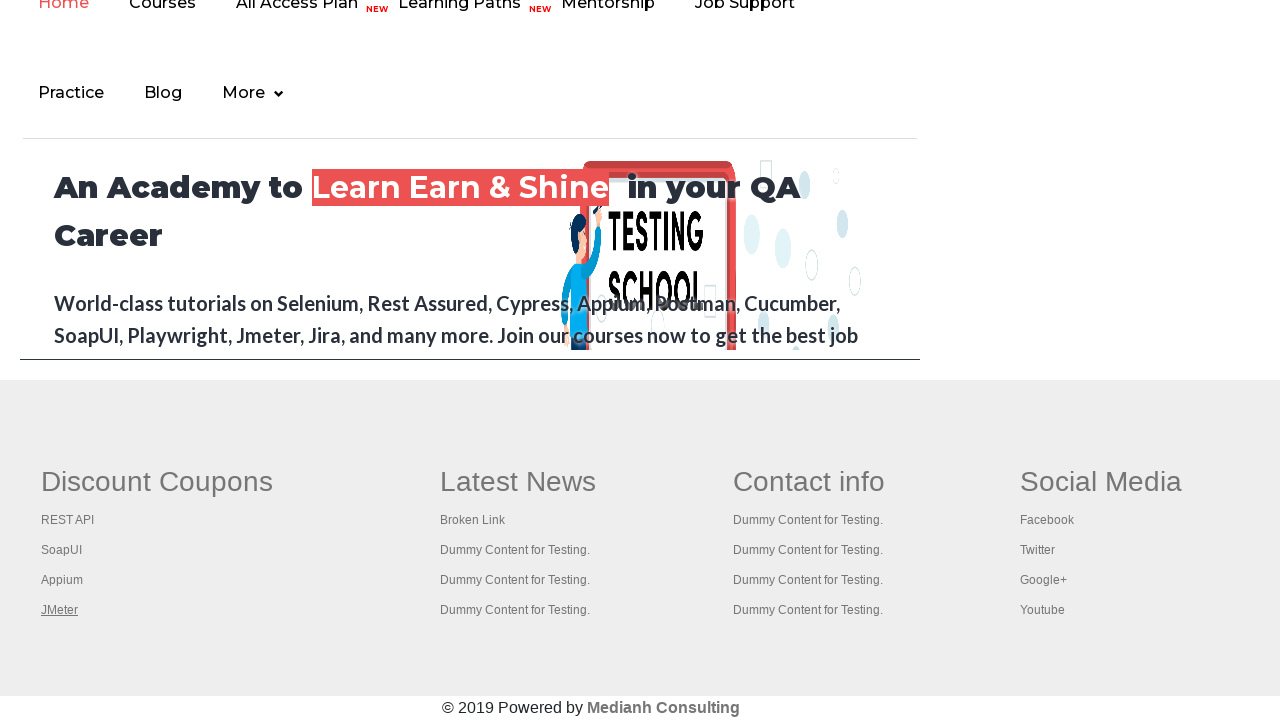

Waited for all new tabs to open
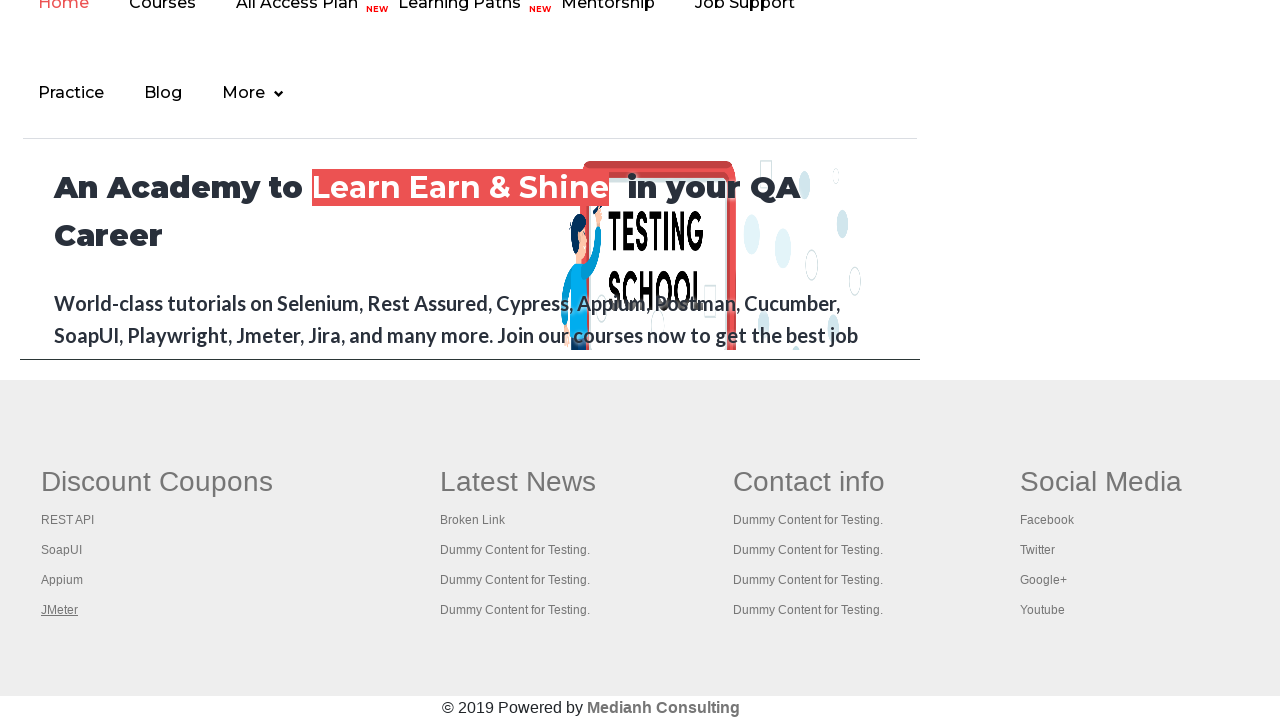

Retrieved all open tabs/pages from context (total: 5)
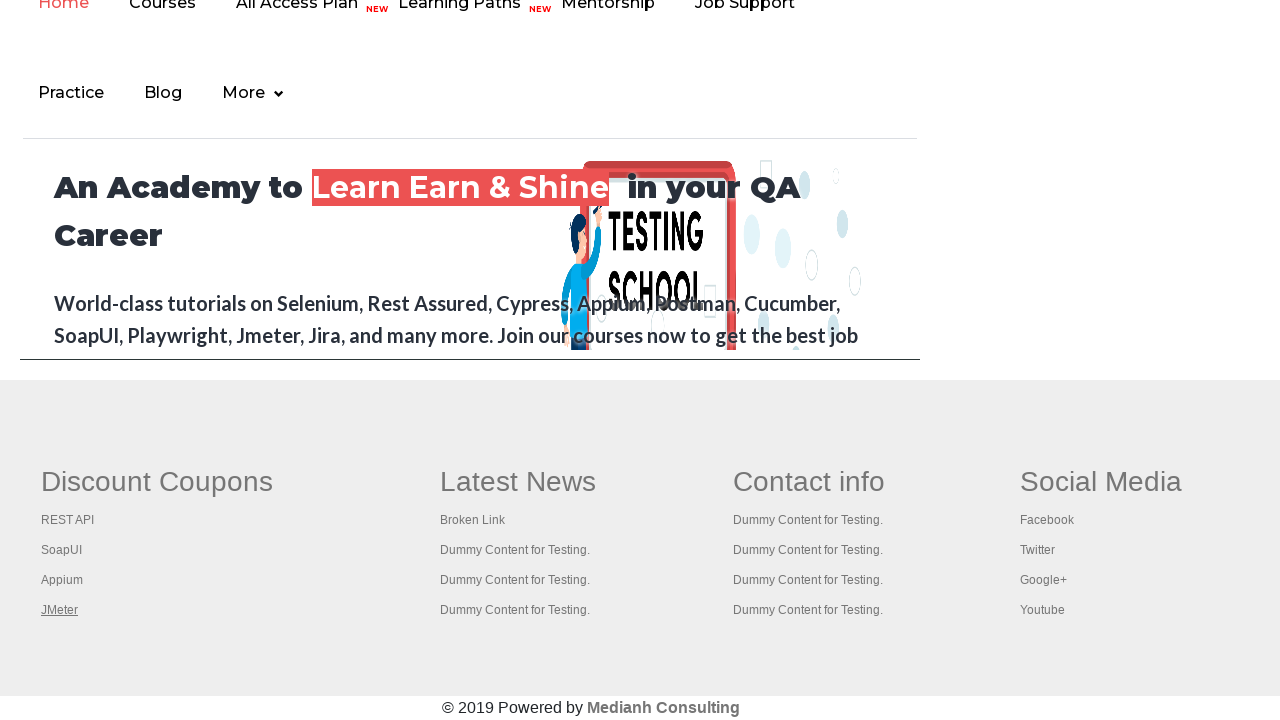

Brought tab to front
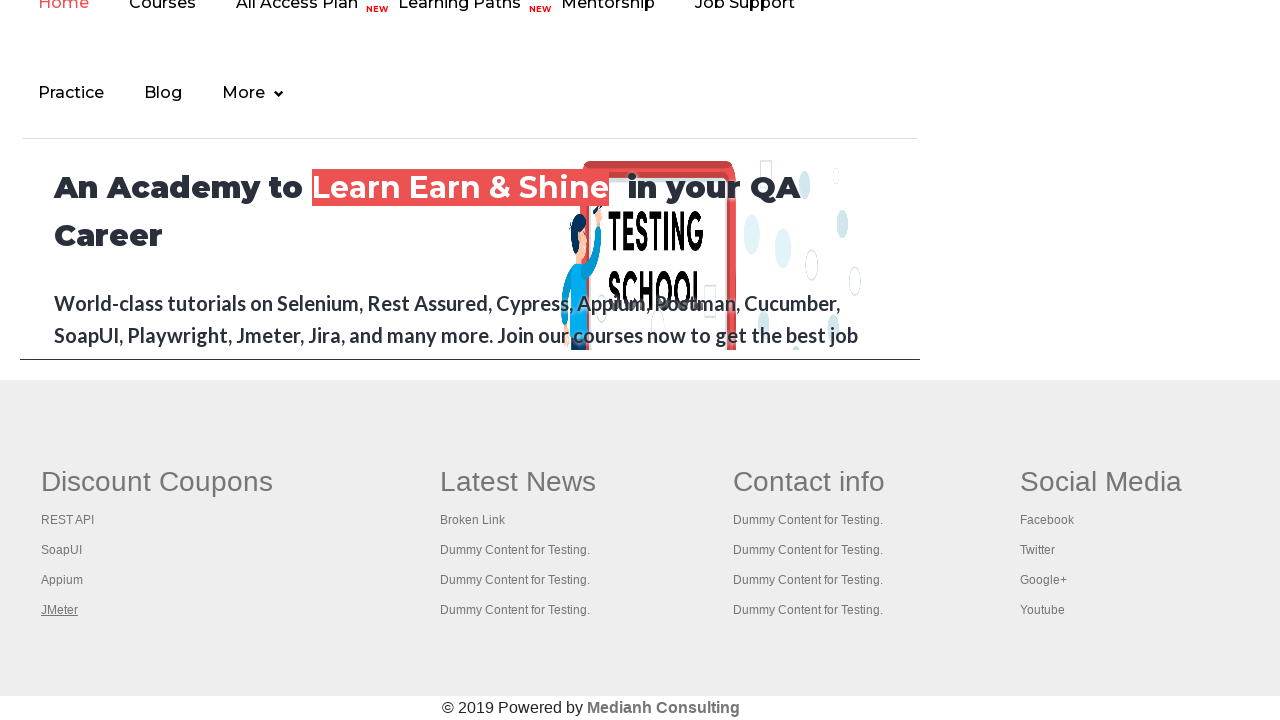

Waited for tab page to reach domcontentloaded state
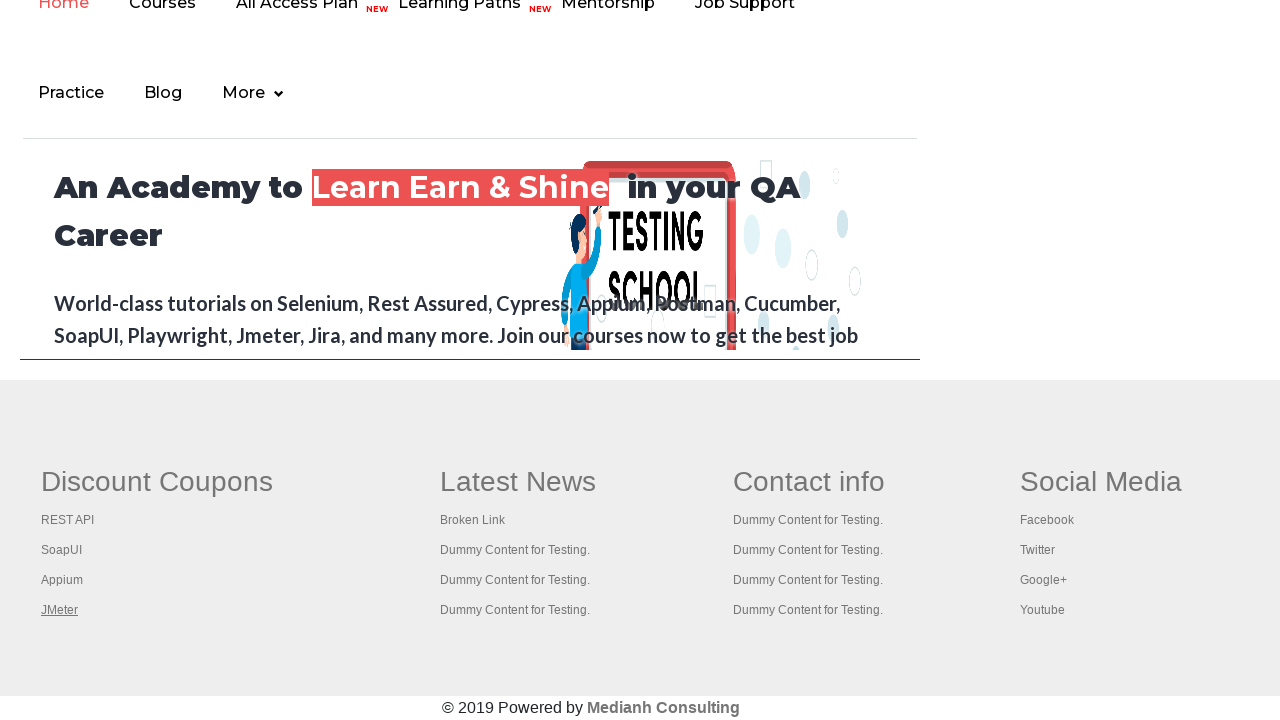

Verified tab loaded with title: 'Practice Page'
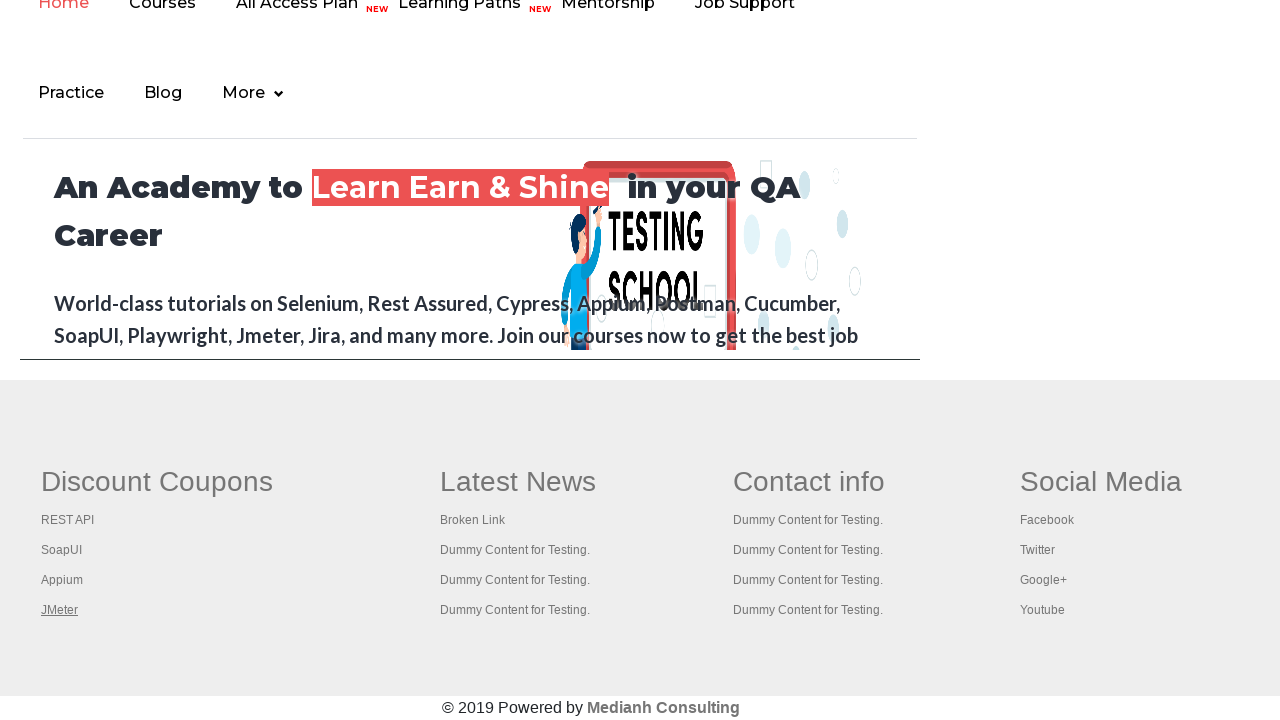

Brought tab to front
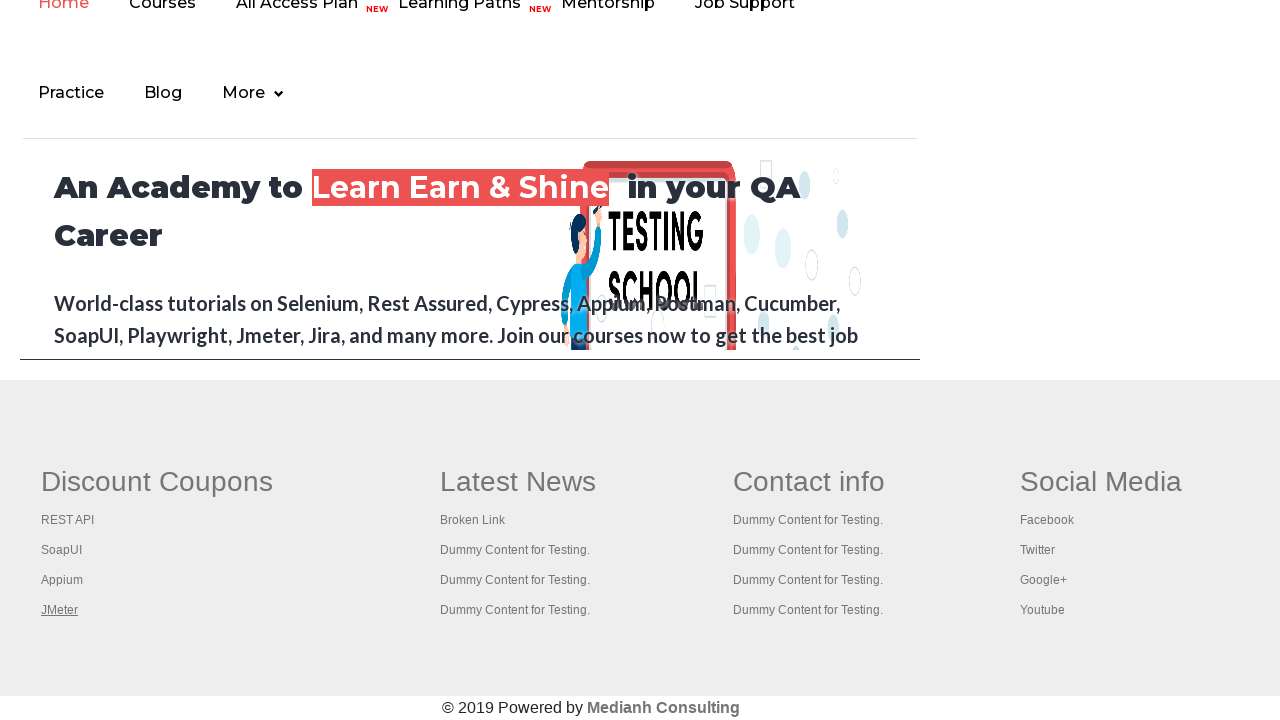

Waited for tab page to reach domcontentloaded state
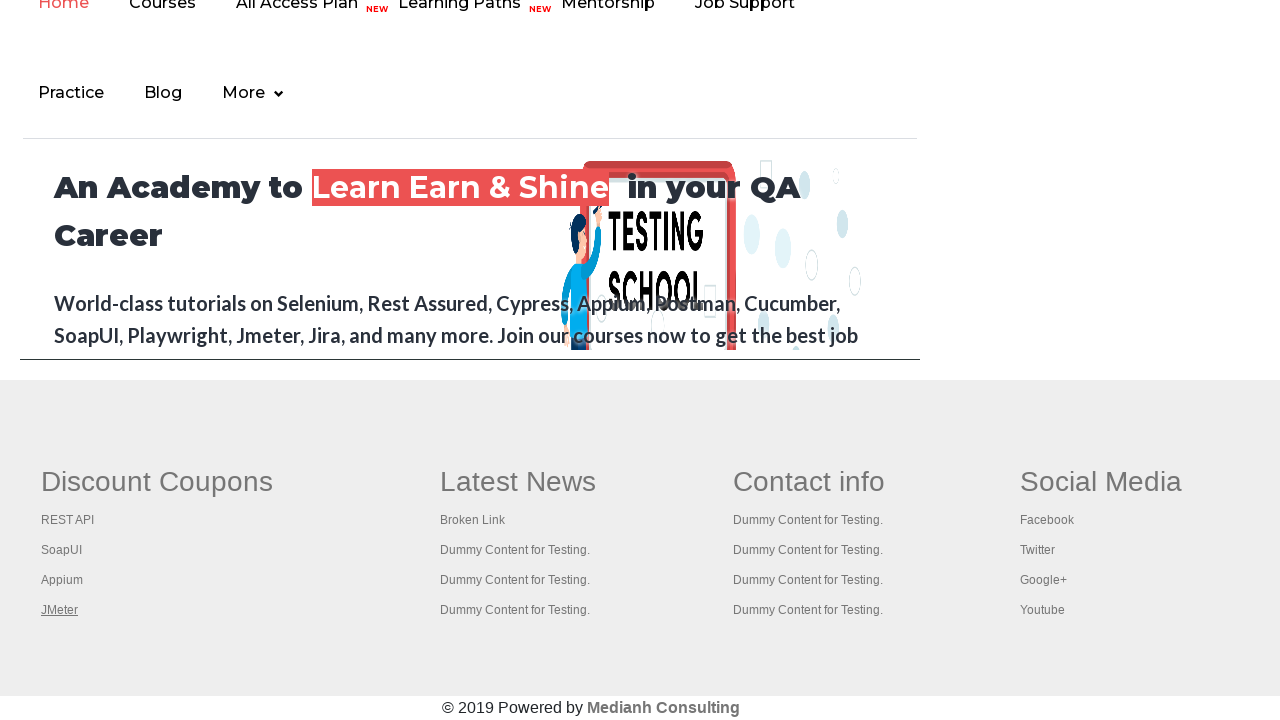

Verified tab loaded with title: 'REST API Tutorial'
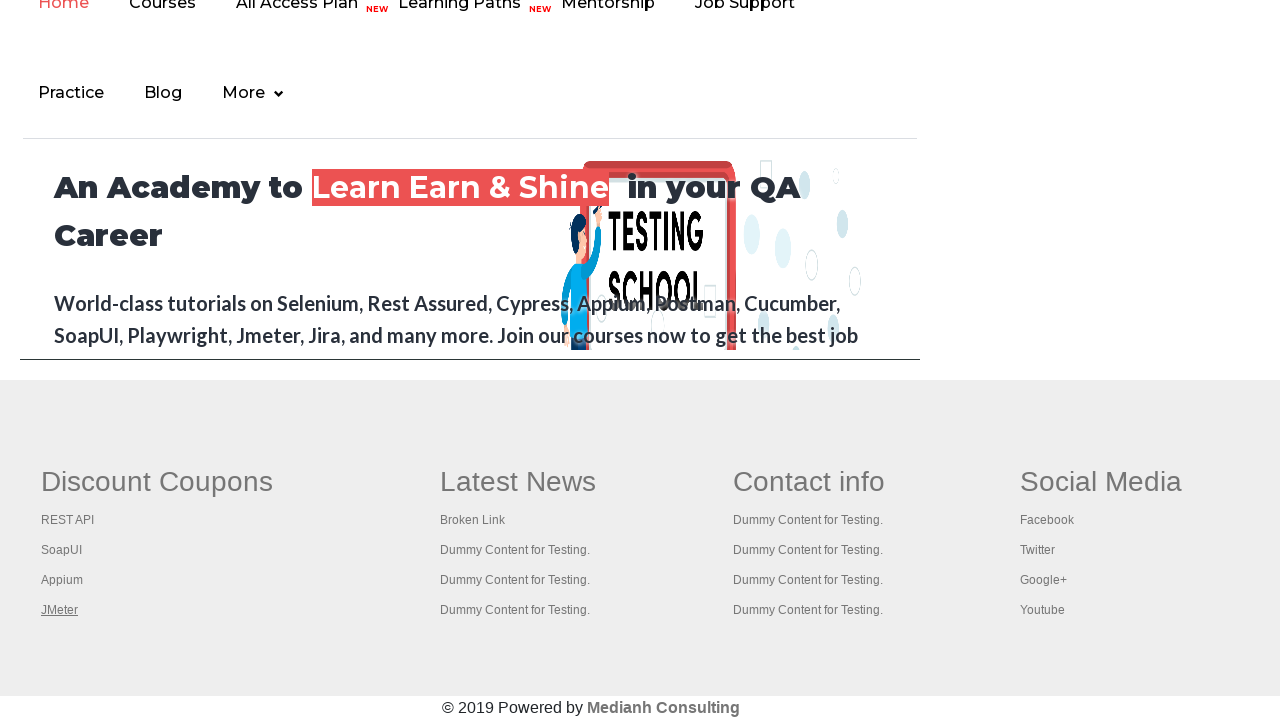

Brought tab to front
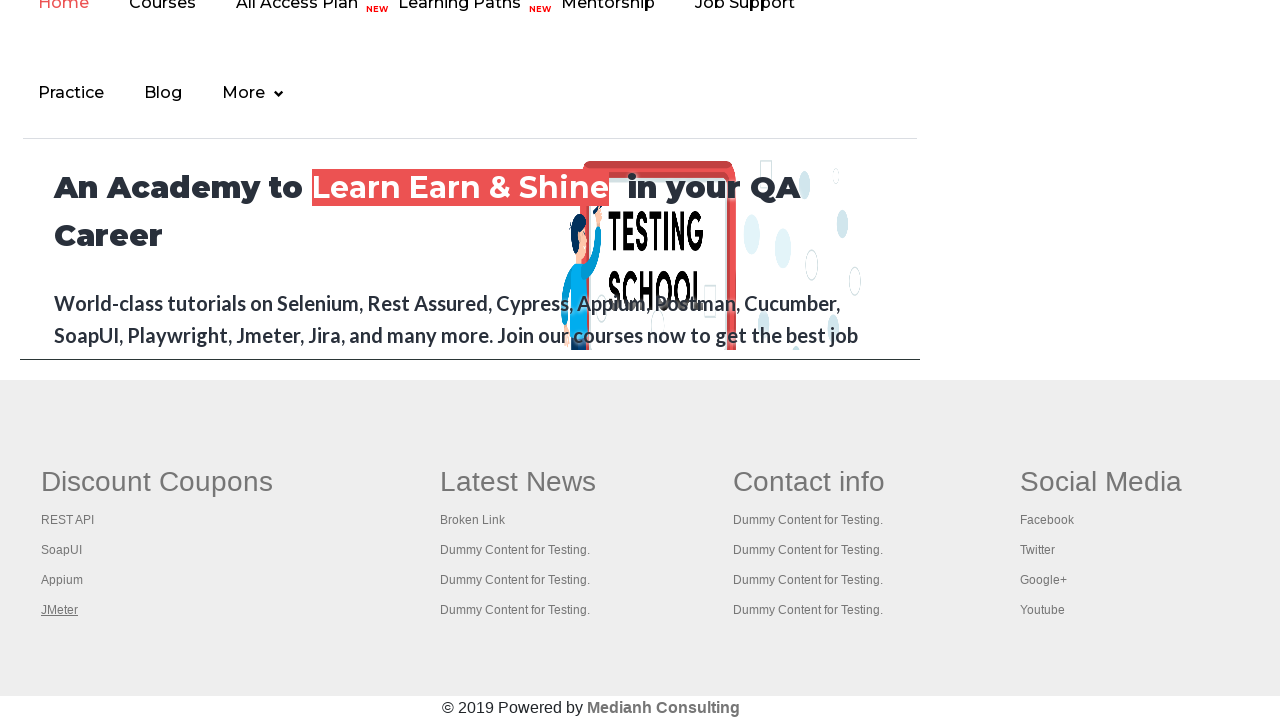

Waited for tab page to reach domcontentloaded state
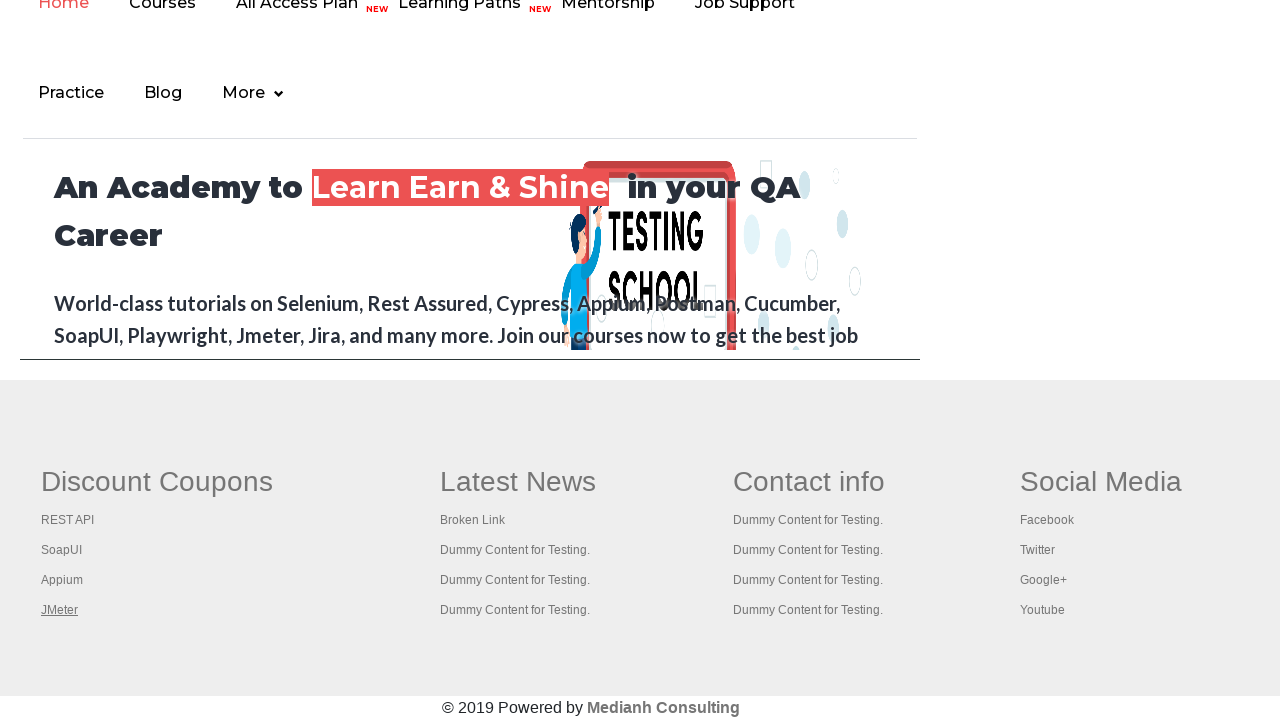

Verified tab loaded with title: 'The World’s Most Popular API Testing Tool | SoapUI'
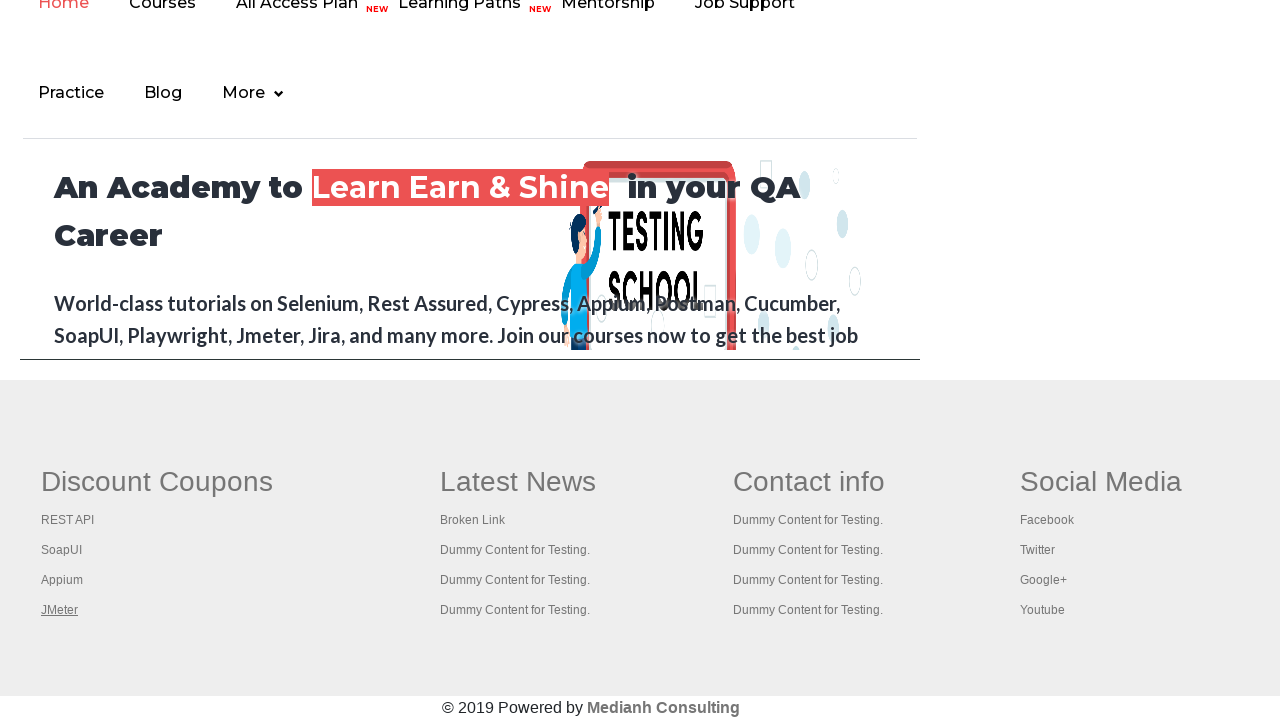

Brought tab to front
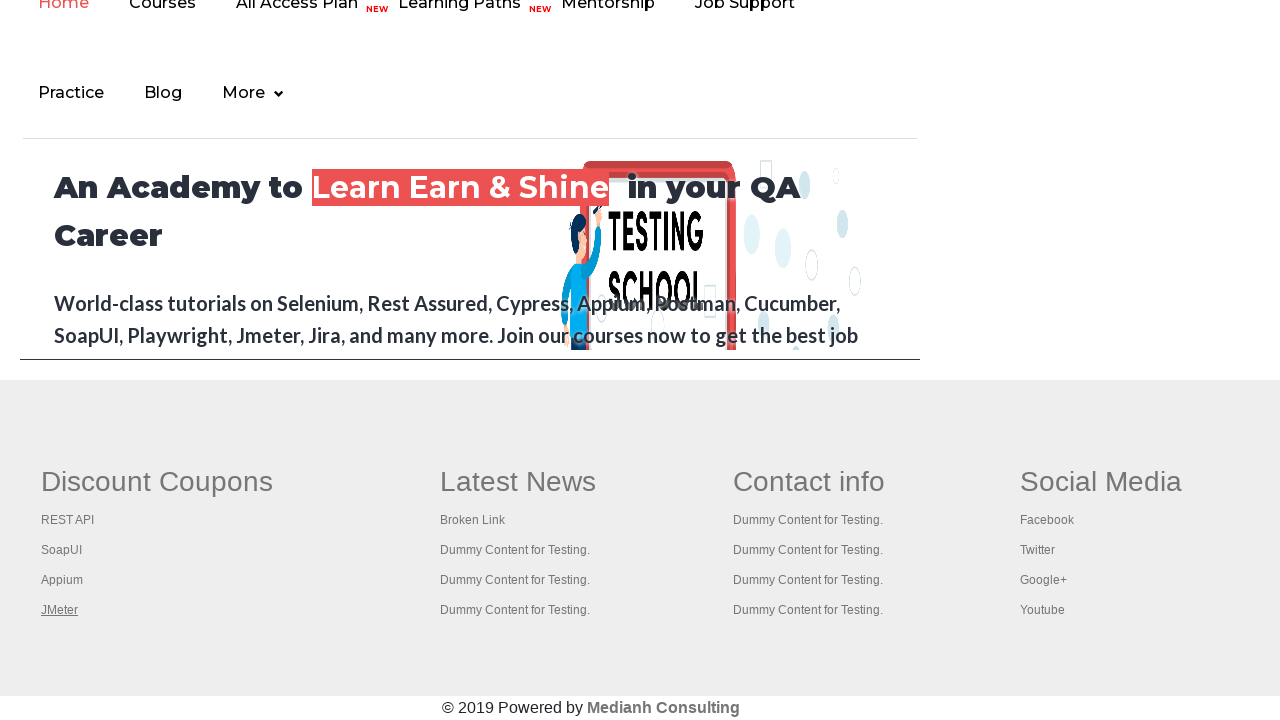

Waited for tab page to reach domcontentloaded state
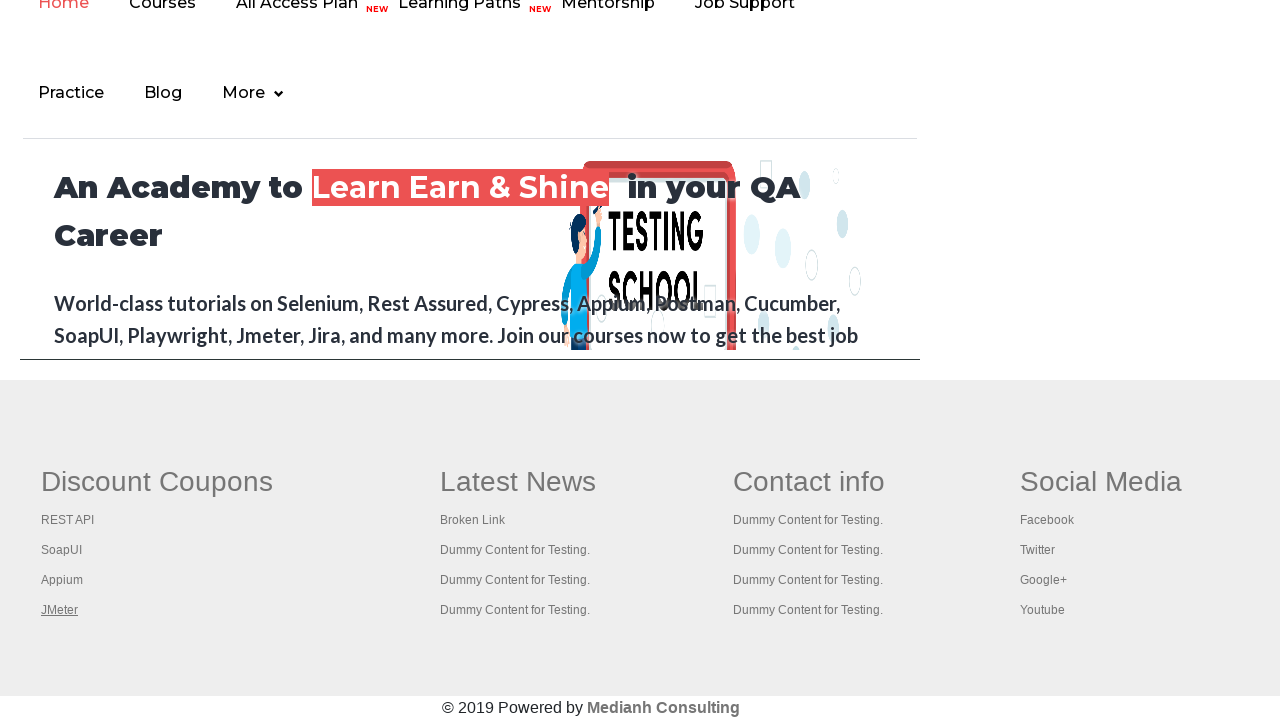

Verified tab loaded with title: 'Appium tutorial for Mobile Apps testing | RahulShetty Academy | Rahul'
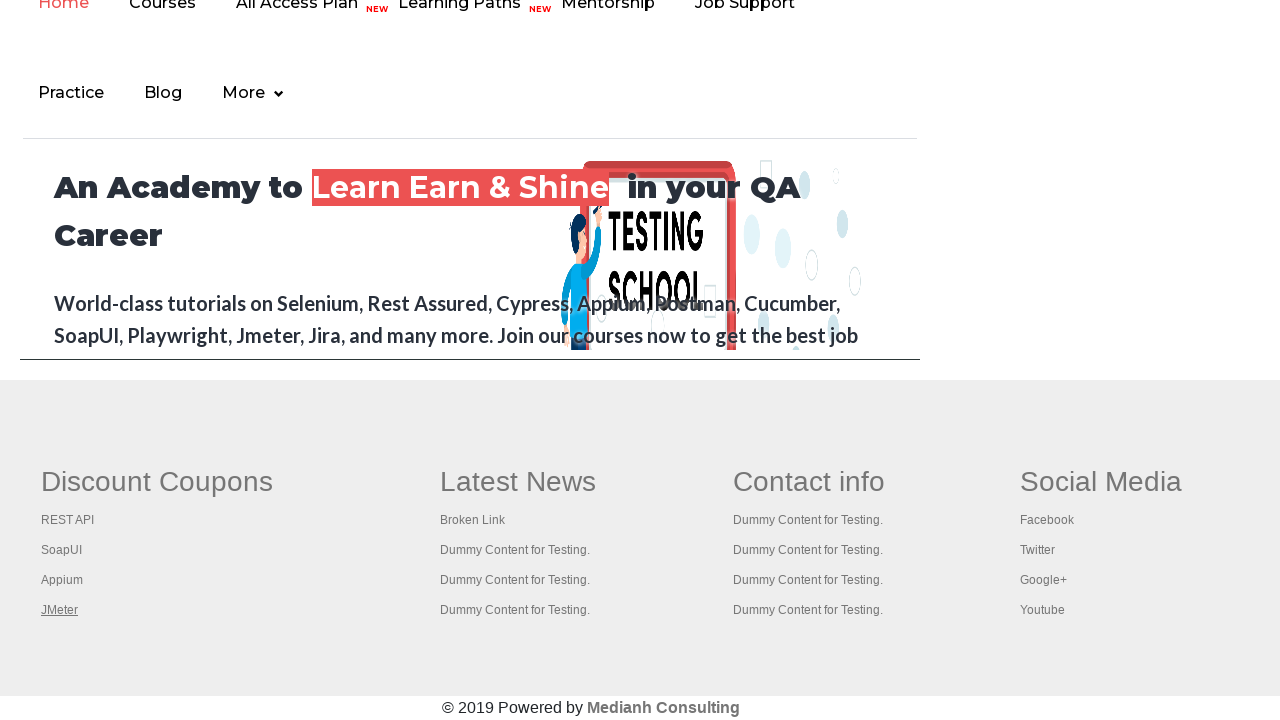

Brought tab to front
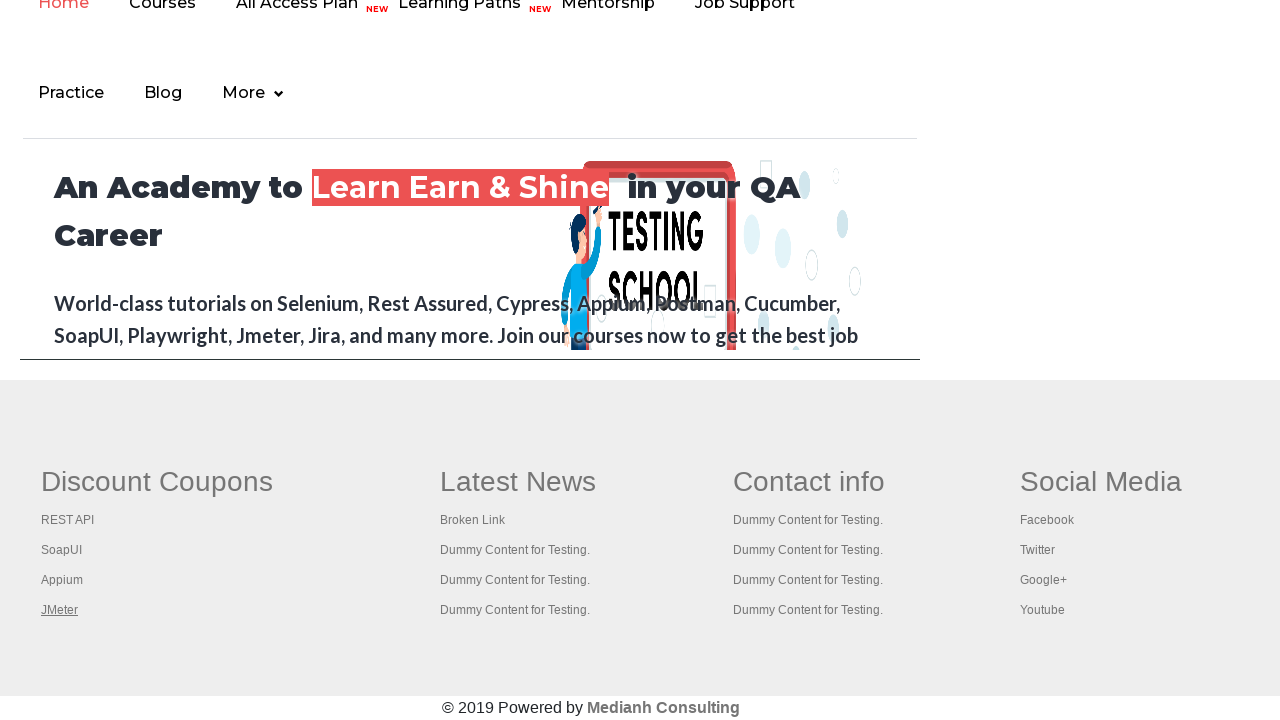

Waited for tab page to reach domcontentloaded state
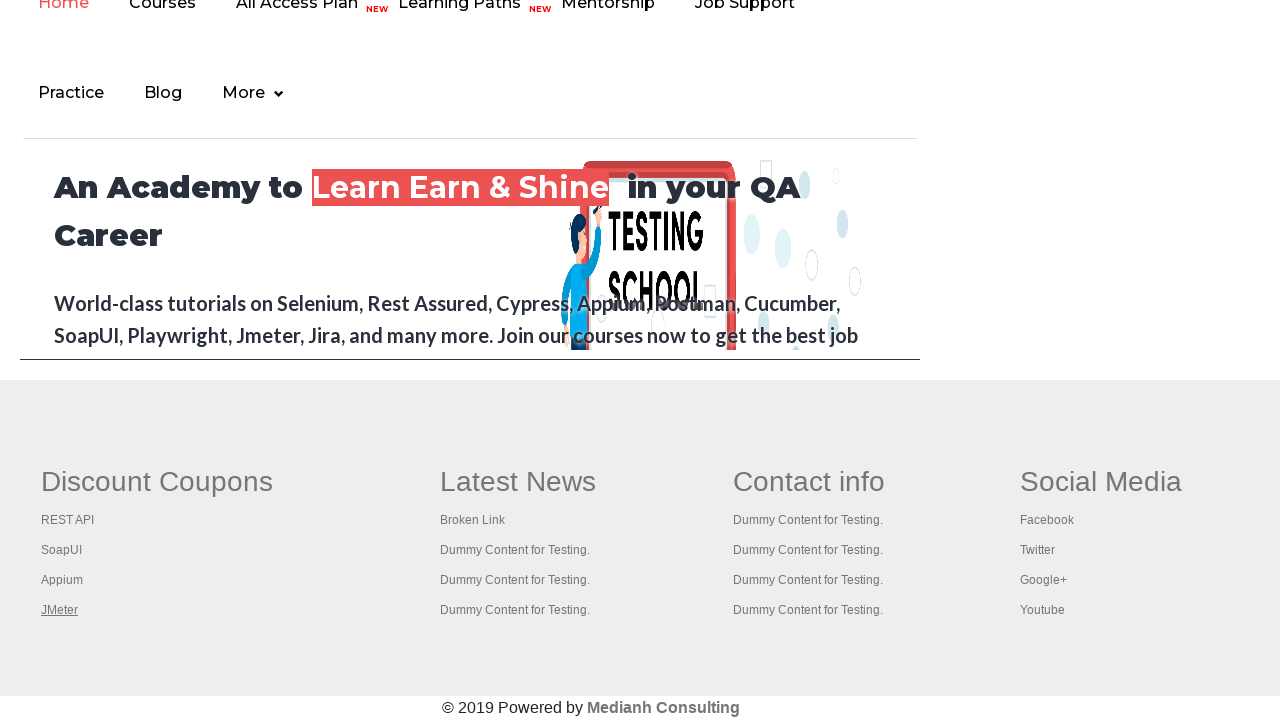

Verified tab loaded with title: 'Apache JMeter - Apache JMeter™'
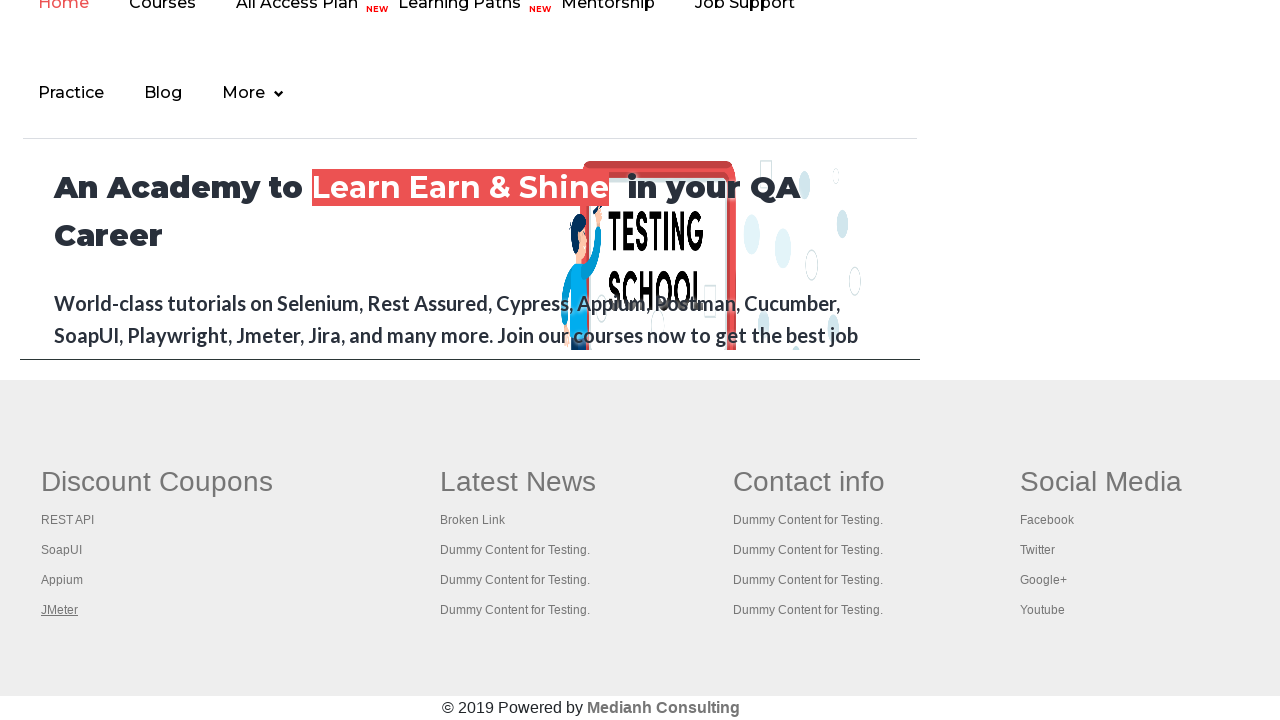

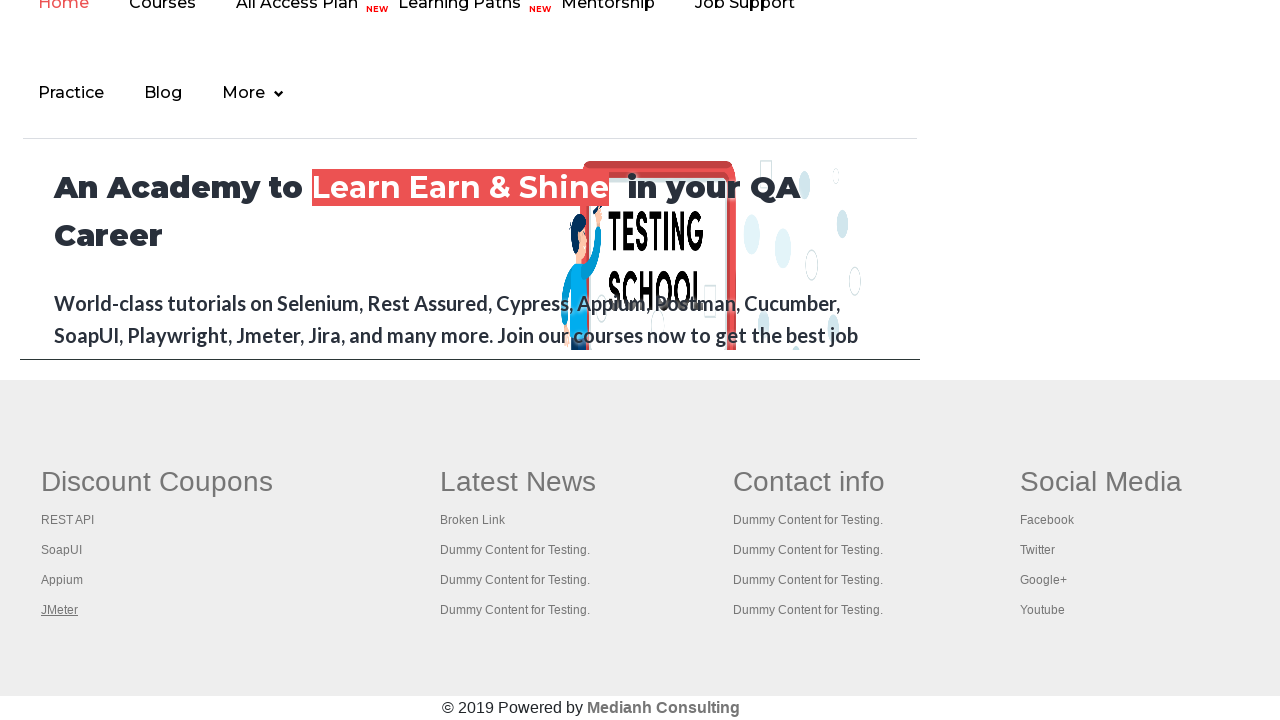